Tests various link types on the links page including a simple link that opens a new tab and API call links

Starting URL: https://demoqa.com/links

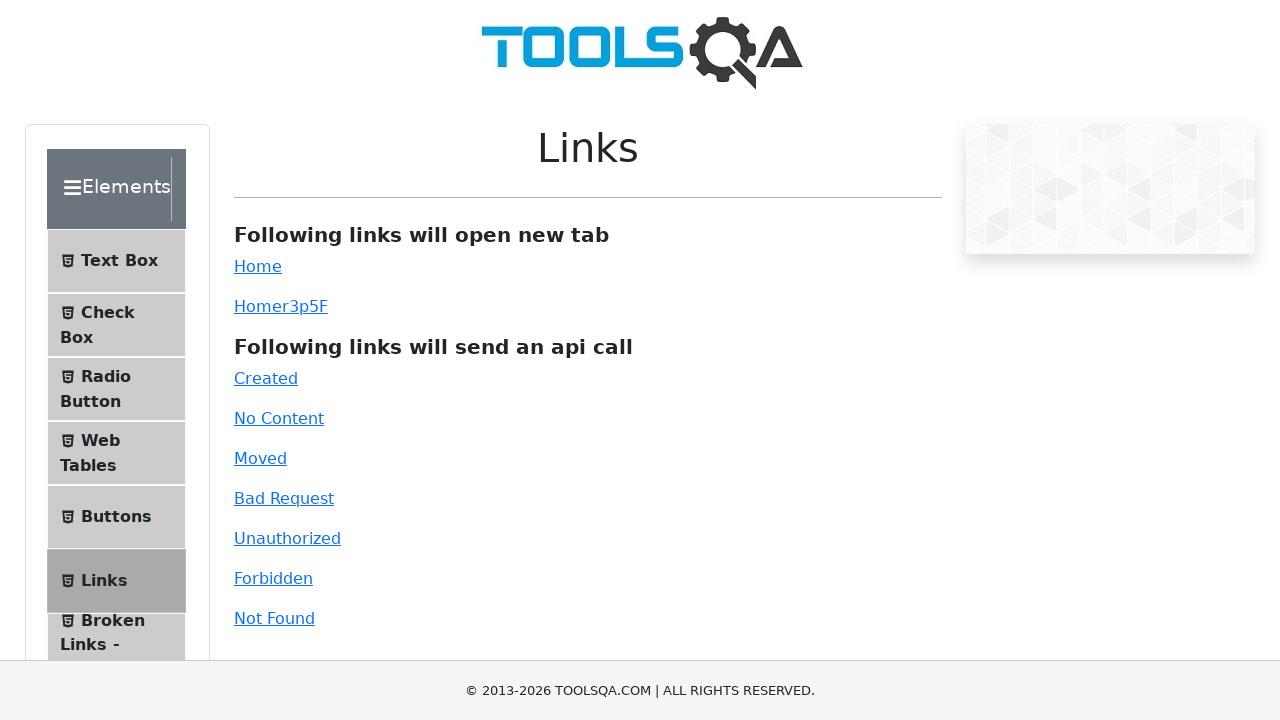

Clicked simple link and new tab opened at (258, 266) on xpath=//a[@id='simpleLink']
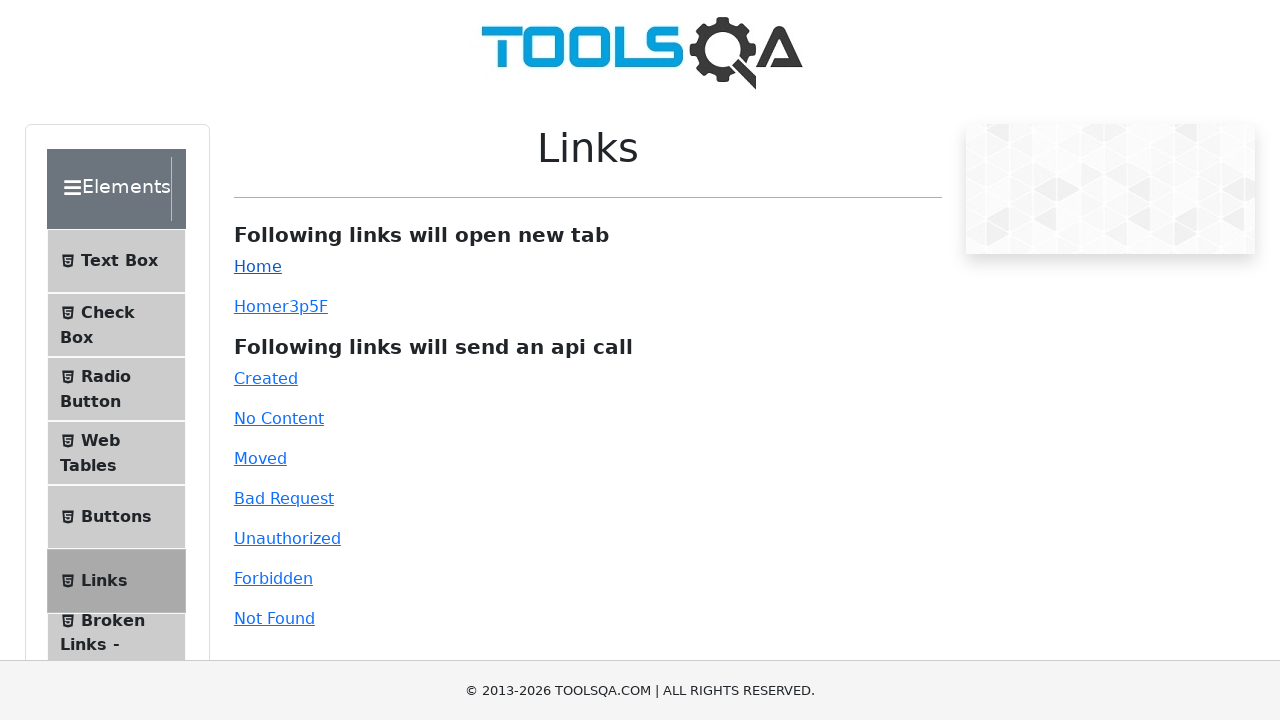

Captured new page object from simple link
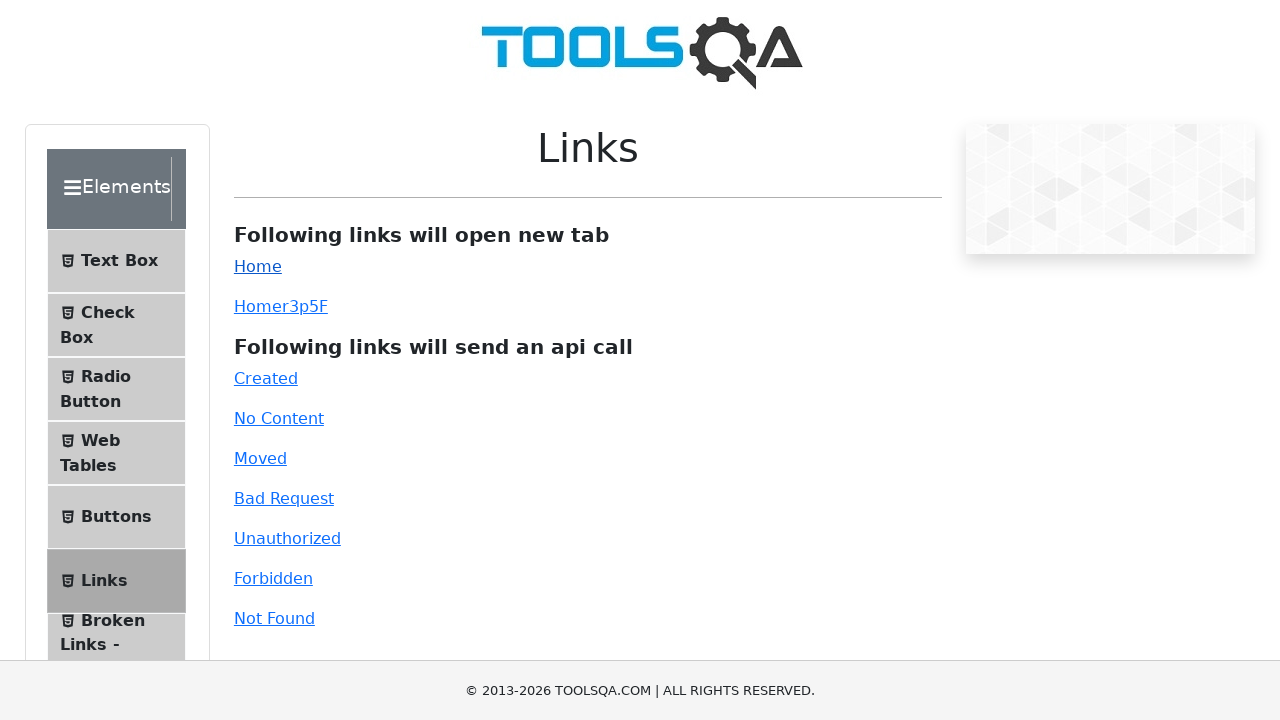

Closed the new tab
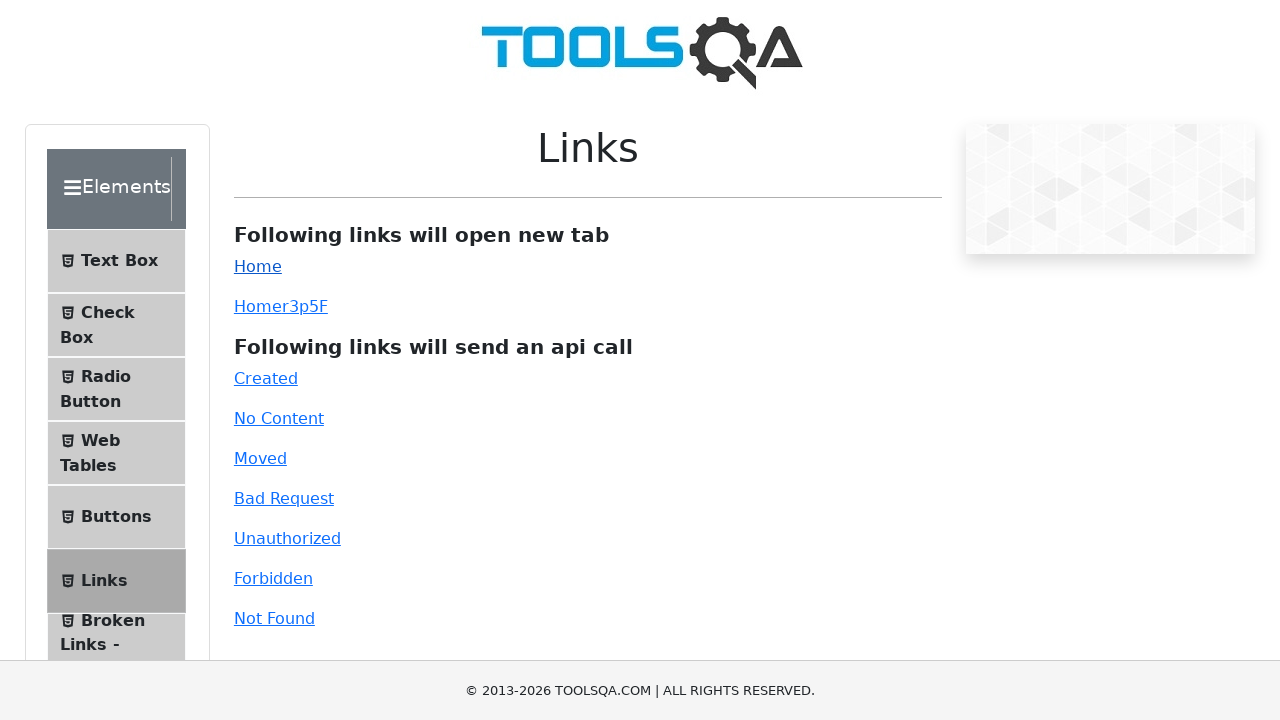

Clicked created link at (266, 378) on xpath=//a[@id='created']
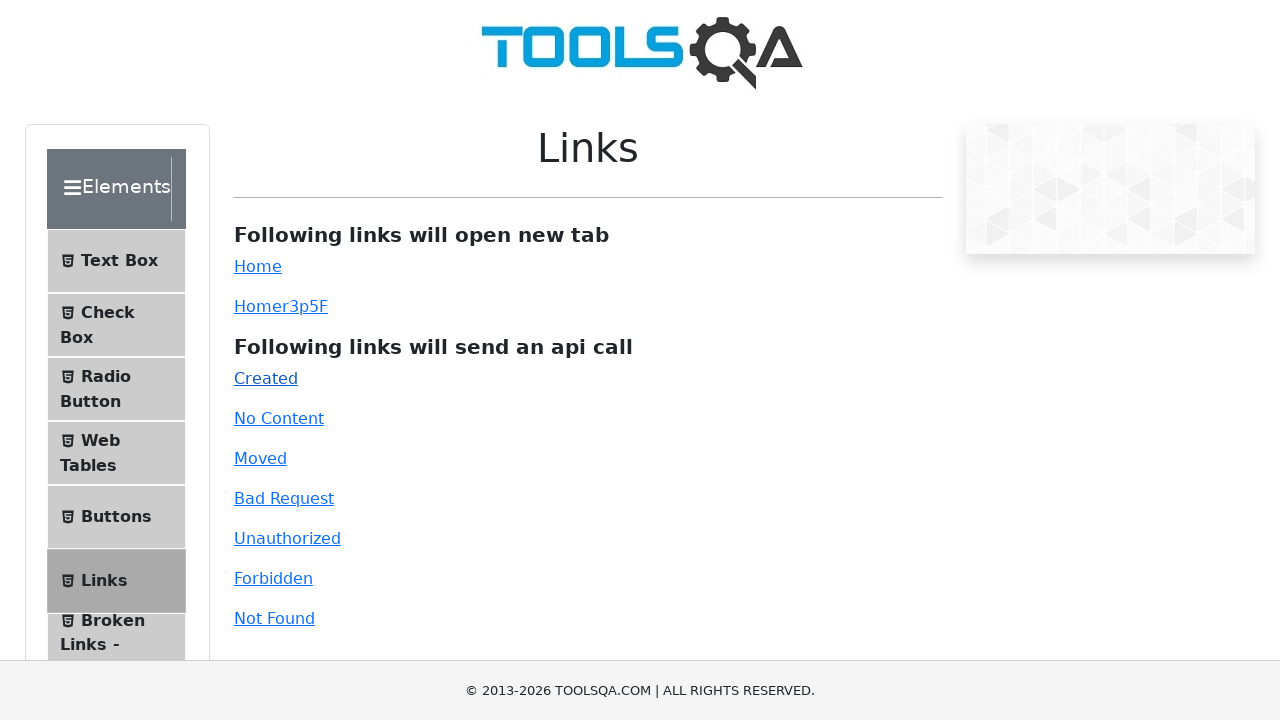

Response message appeared after clicking created link
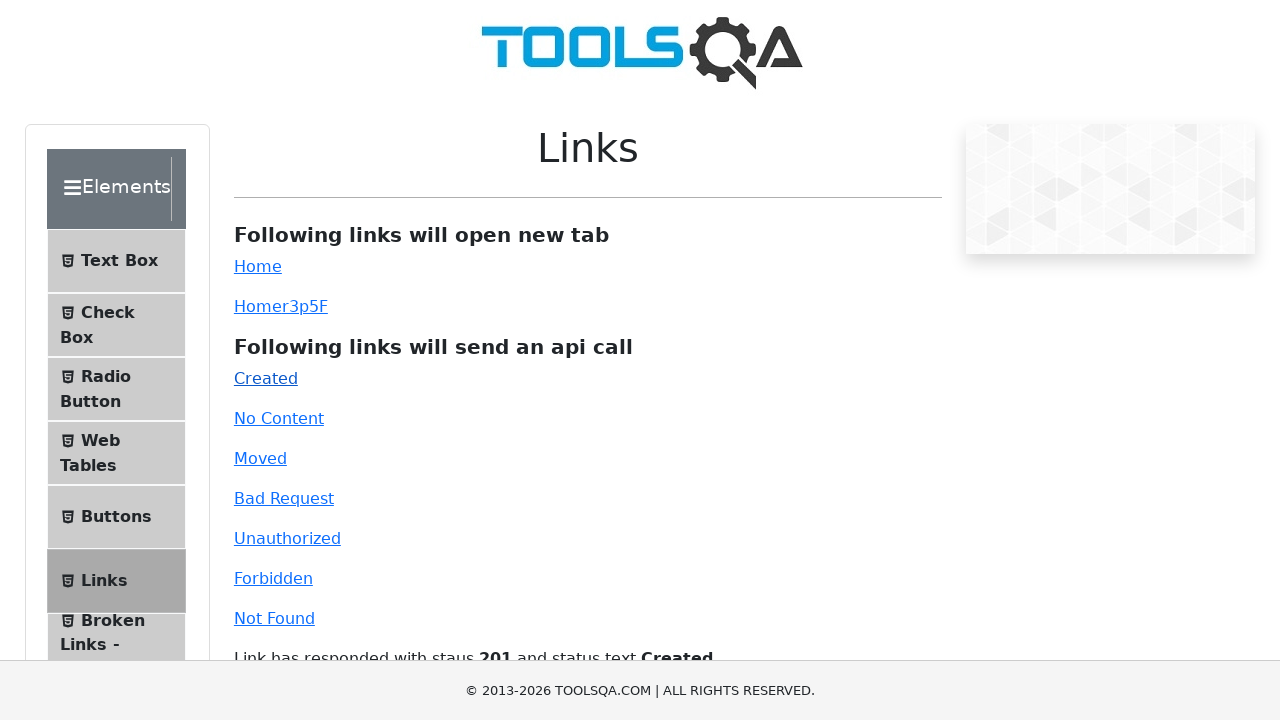

Clicked no-content link at (279, 418) on xpath=//a[@id='no-content']
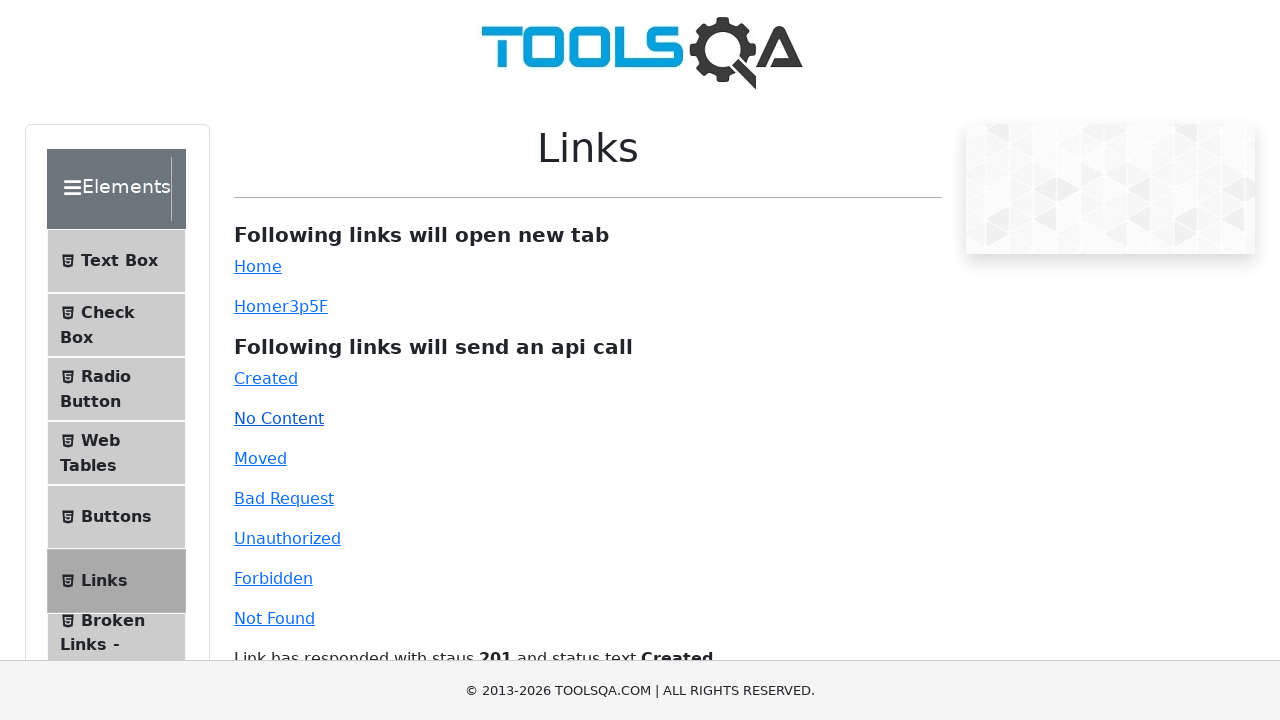

Clicked moved link at (260, 458) on xpath=//a[@id='moved']
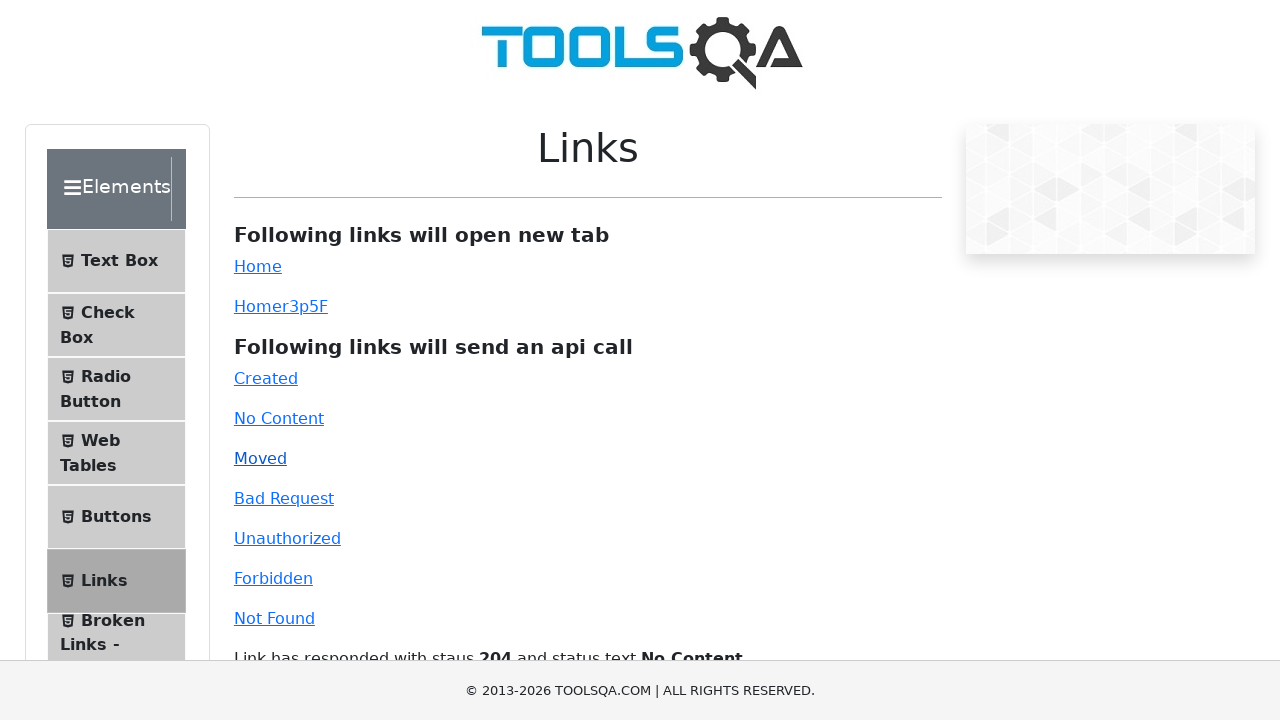

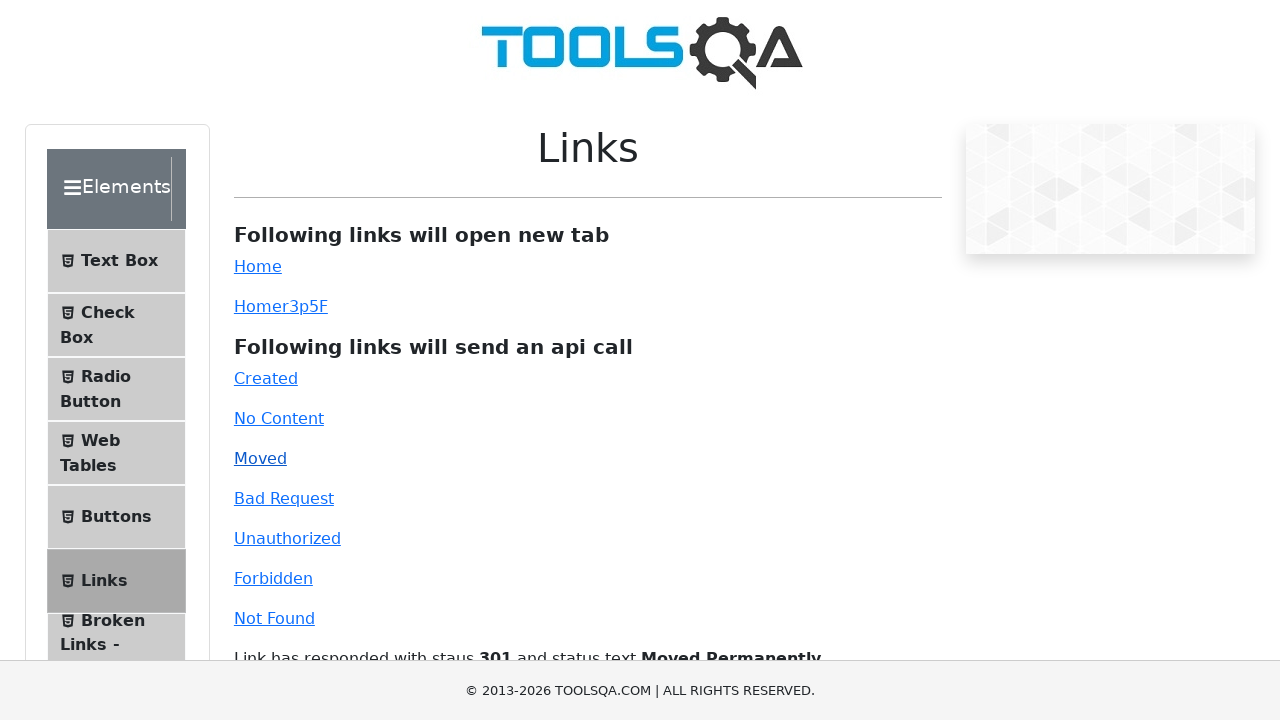